Tests drag and drop functionality within an iframe by dragging an element and dropping it onto a target area

Starting URL: https://jqueryui.com/droppable

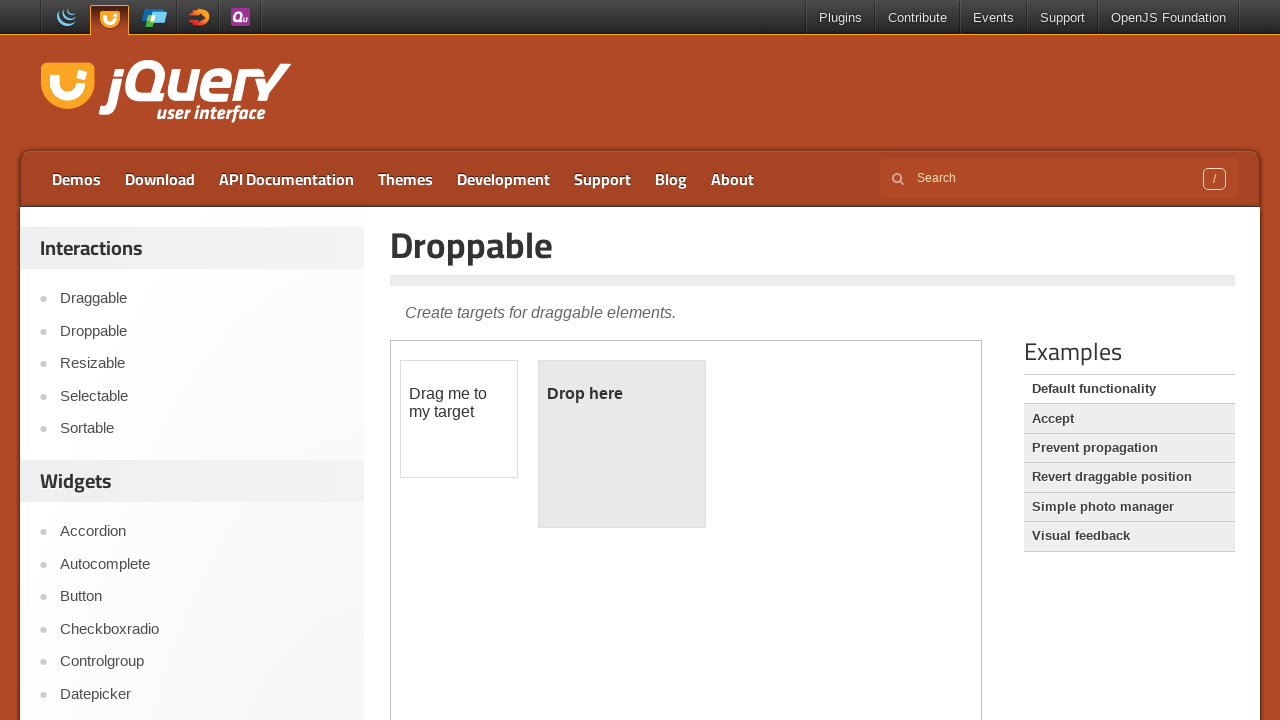

Located the first iframe on the page
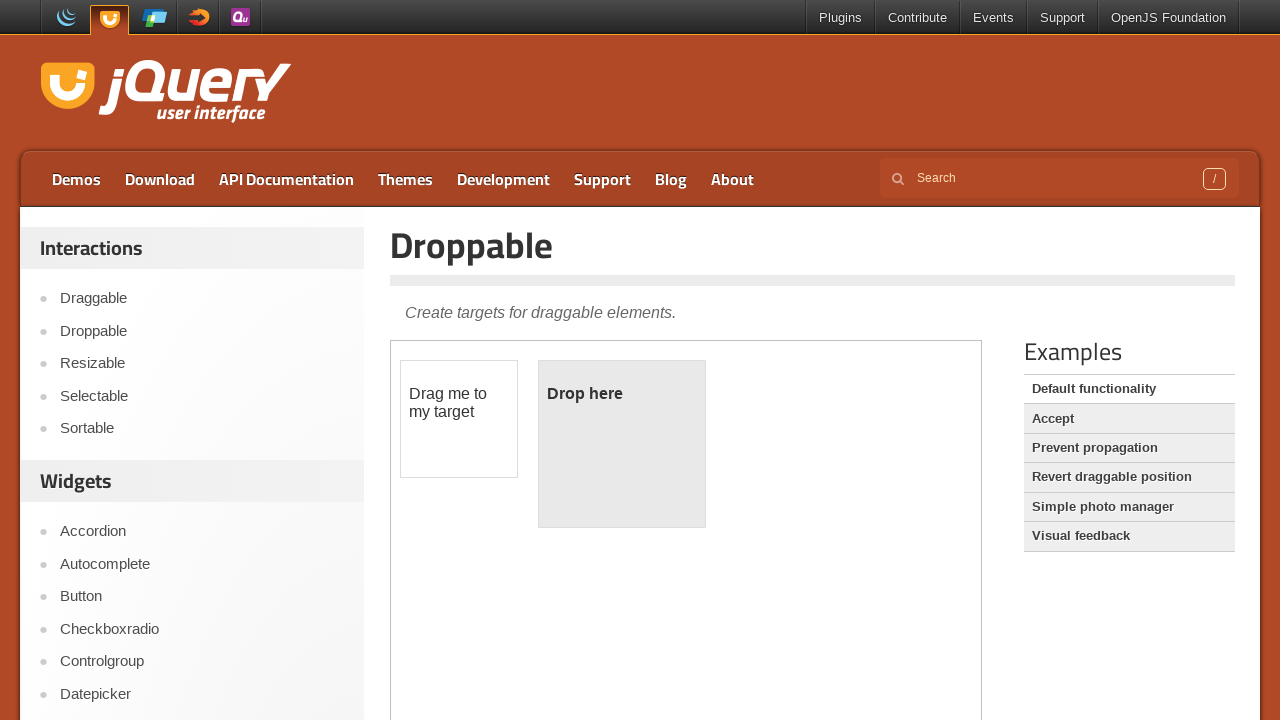

Located the draggable element with ID 'draggable' within the iframe
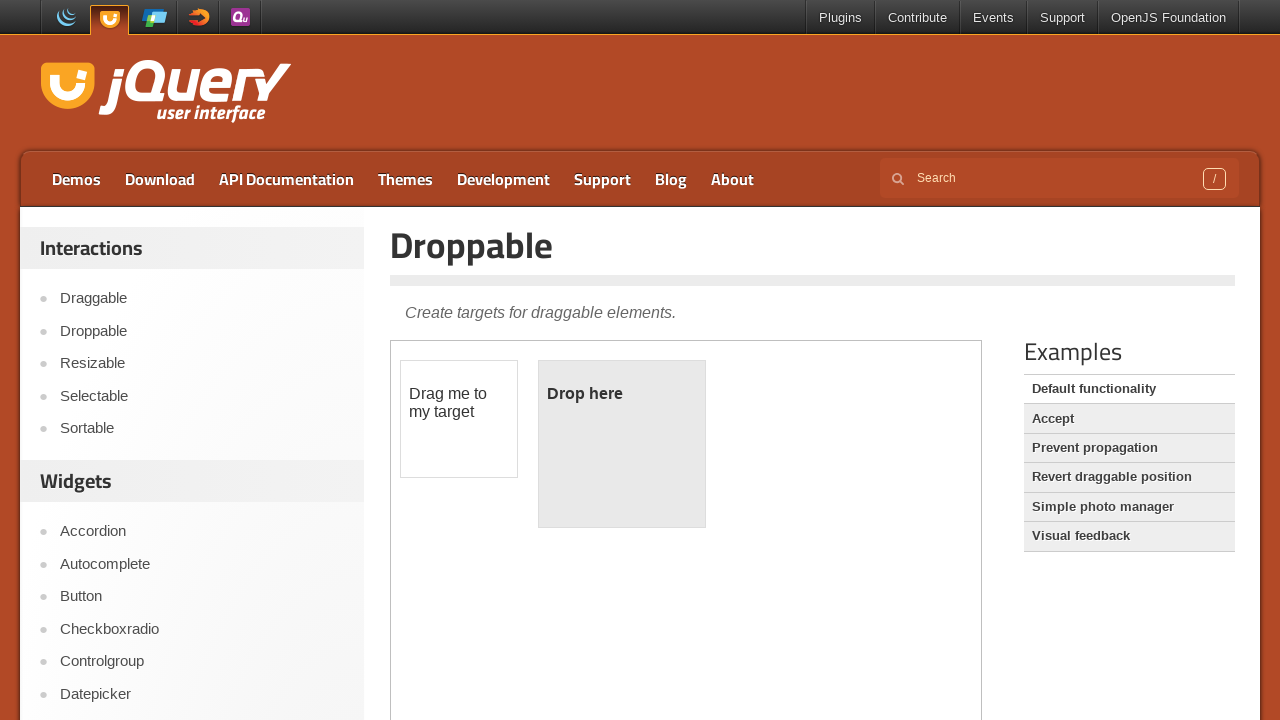

Located the droppable target element with ID 'droppable' within the iframe
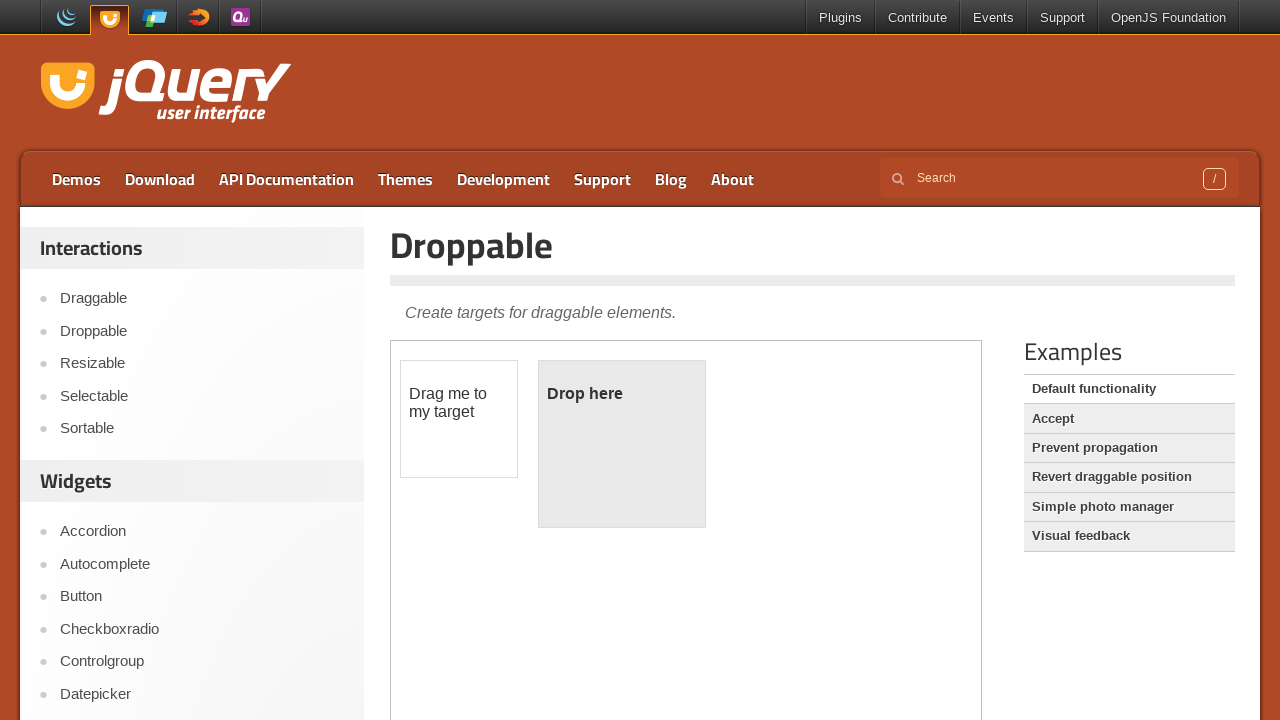

Dragged the draggable element and dropped it onto the droppable target area at (622, 444)
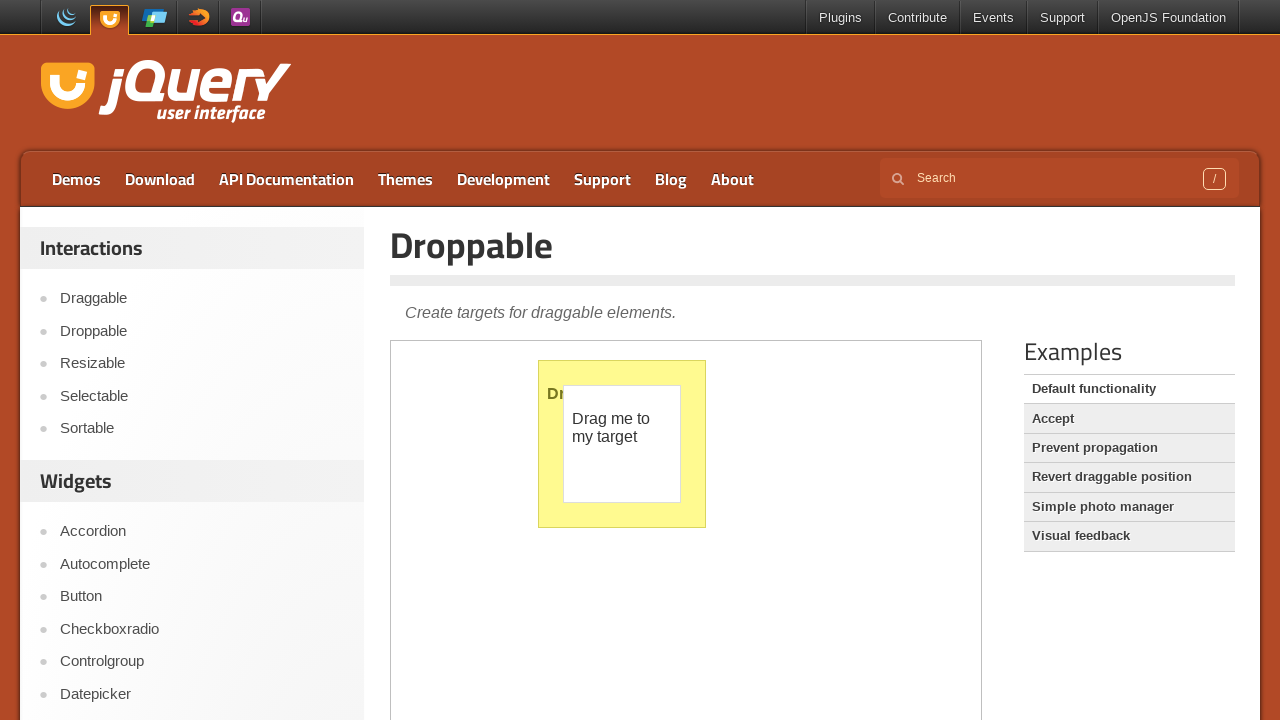

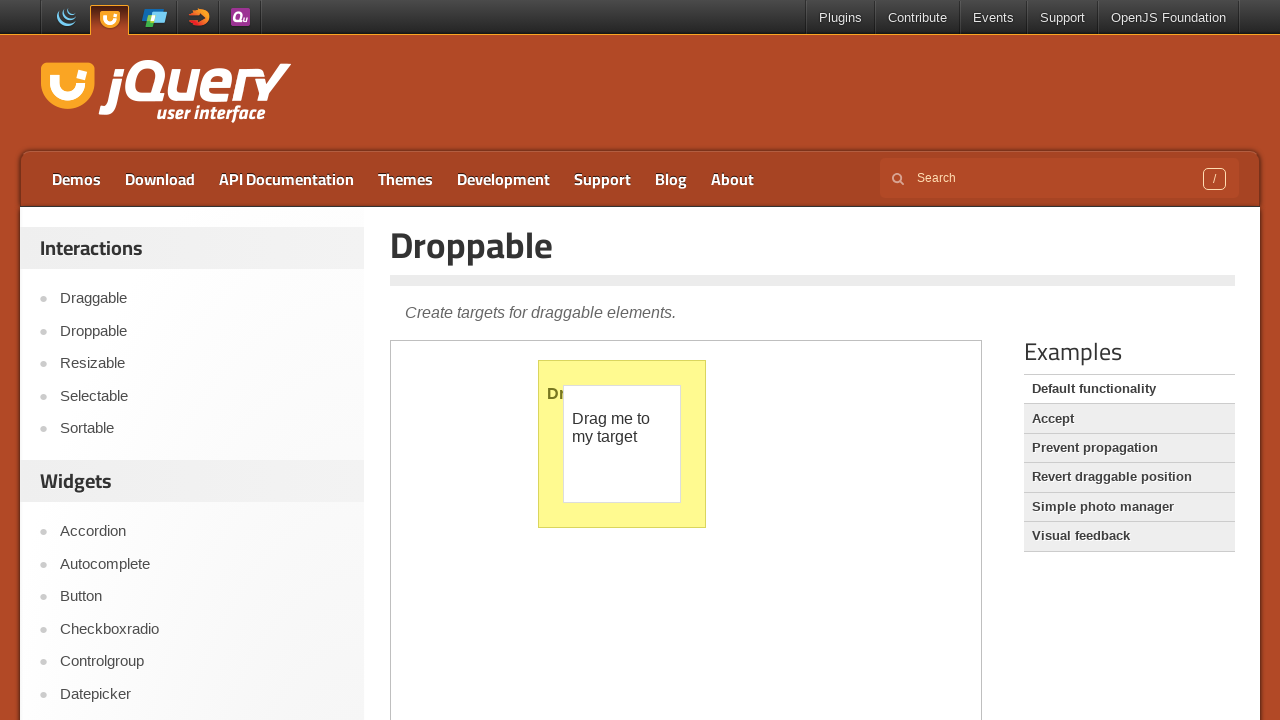